Clicks on the About page link in the navbar

Starting URL: https://dev.d31i7ifarbmwii.amplifyapp.com/

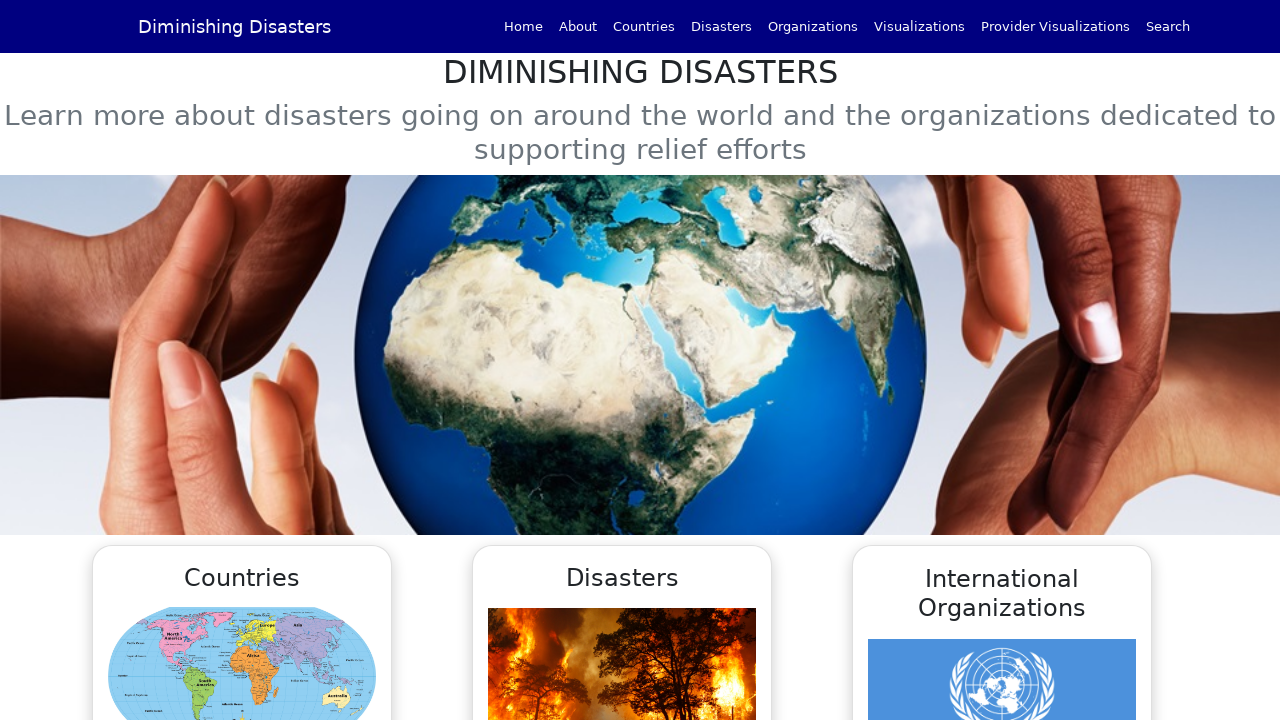

Navigated to starting URL
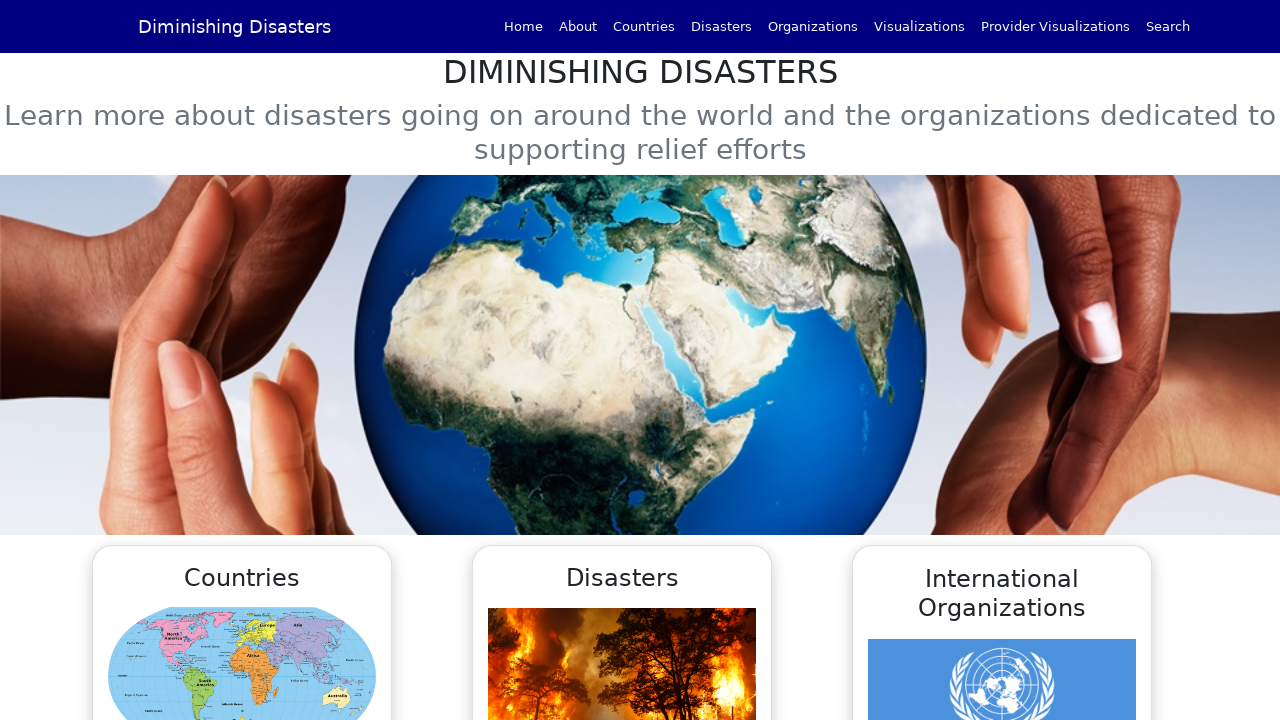

Clicked on About page link in navbar at (578, 26) on xpath=/html/body/div/div[1]/nav/div/div/div/a[2]
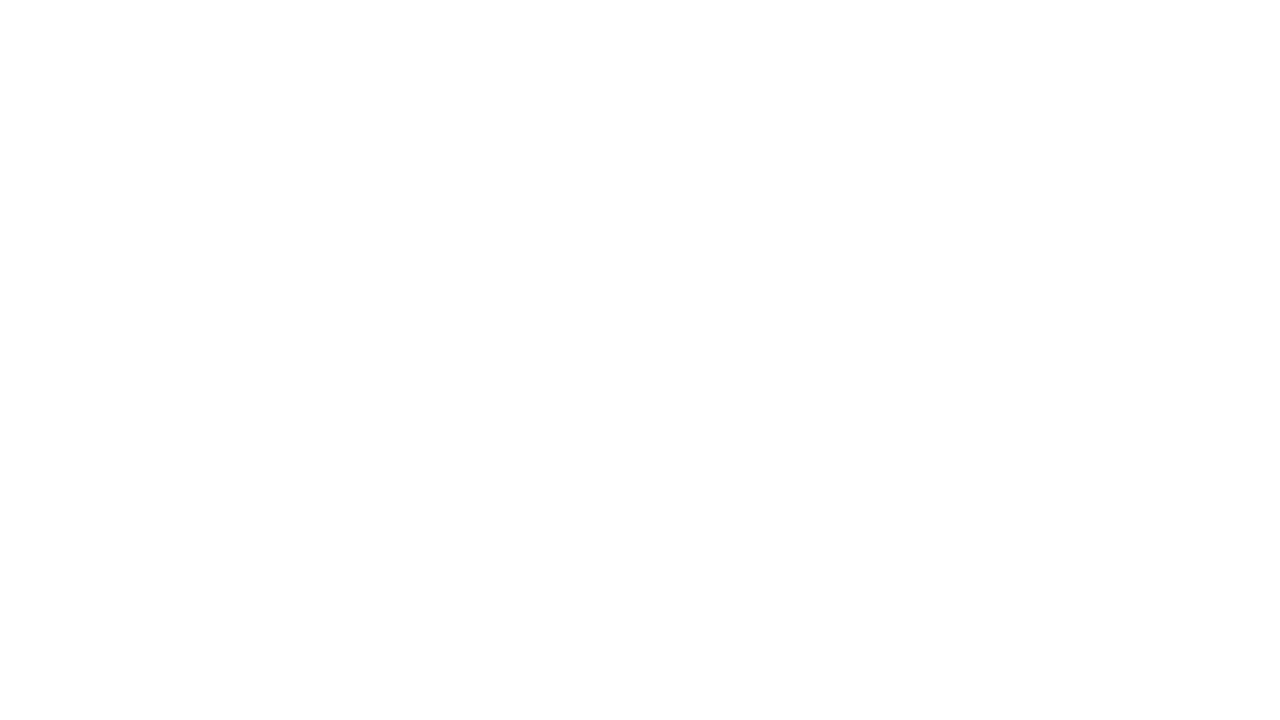

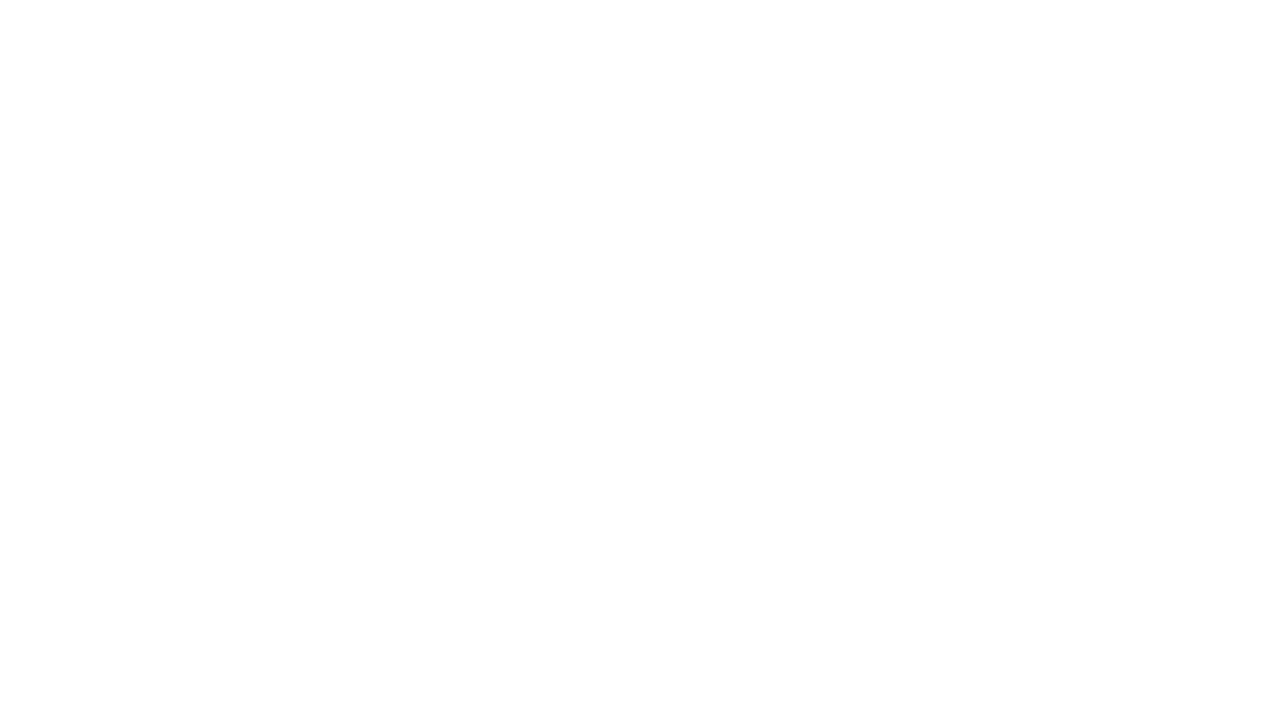